Tests a form submission on DemoQA by filling in name, email, and address fields, then submitting and verifying the displayed results

Starting URL: https://demoqa.com/text-box

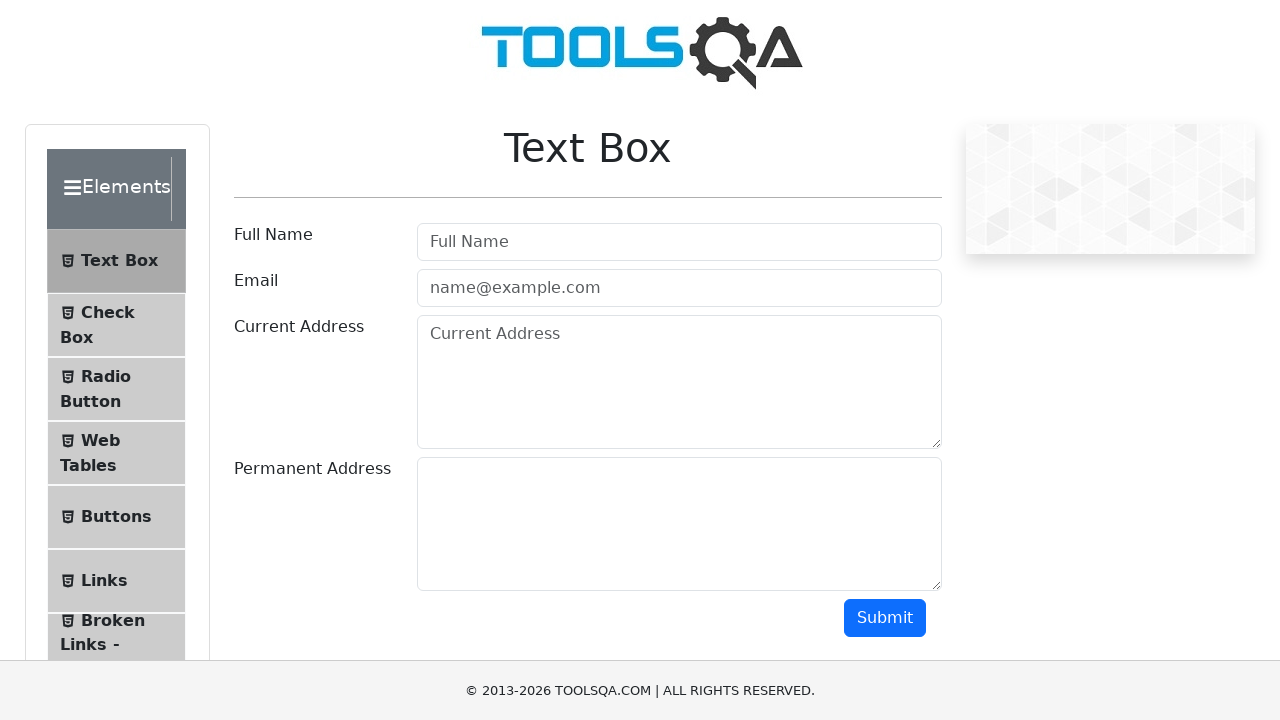

Filled username field with 'John Doe' on #userName
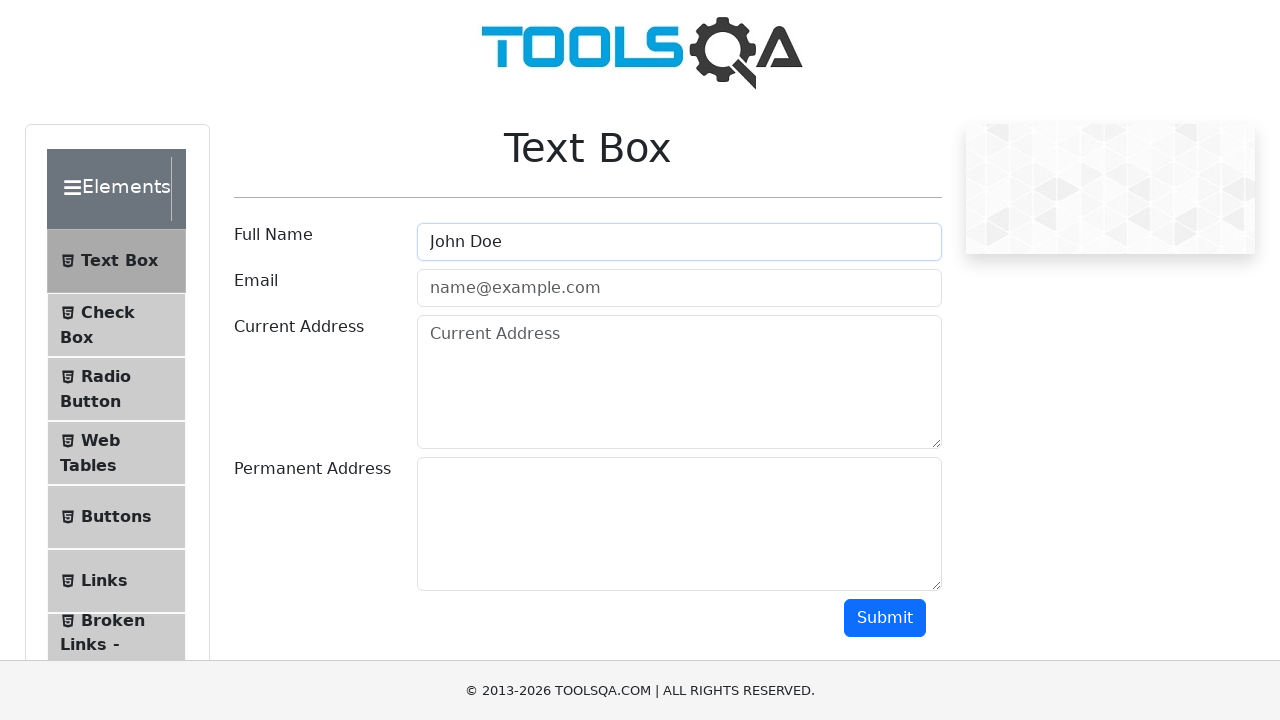

Filled email field with 'johndoe@example.com' on #userEmail
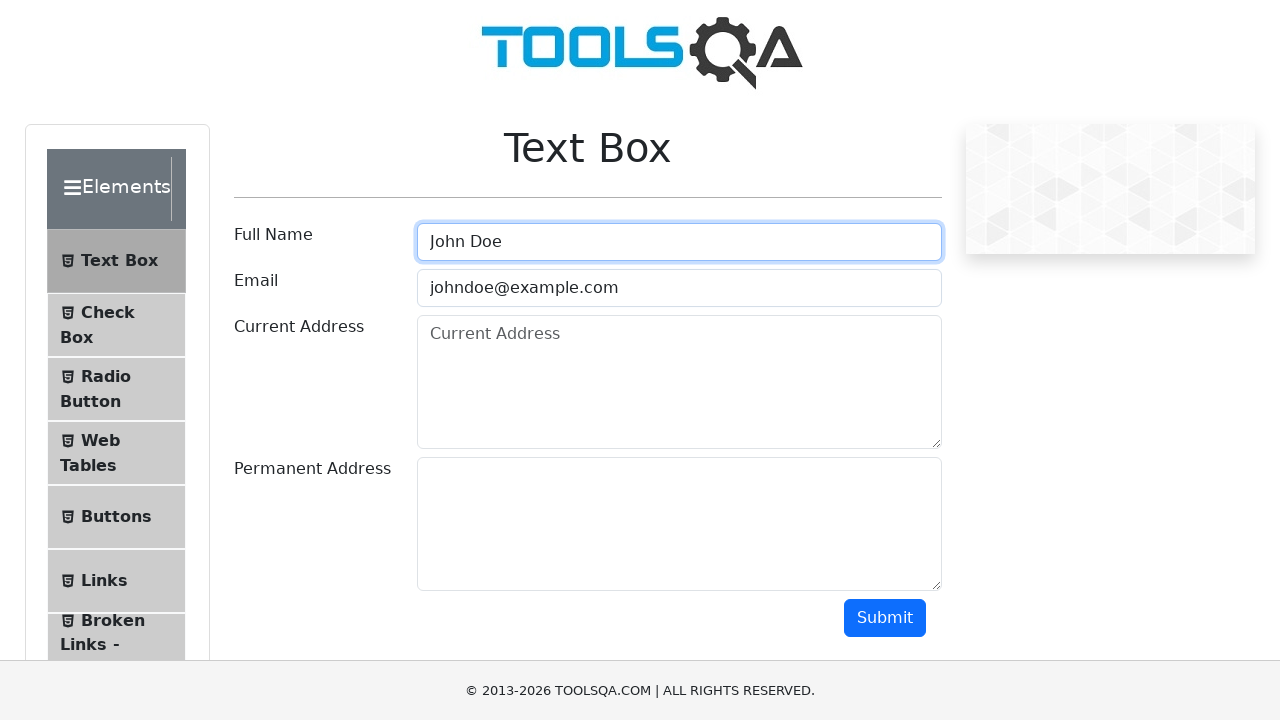

Filled current address field with '123 Main Street, Apt 4B, New York, NY 10001' on #currentAddress
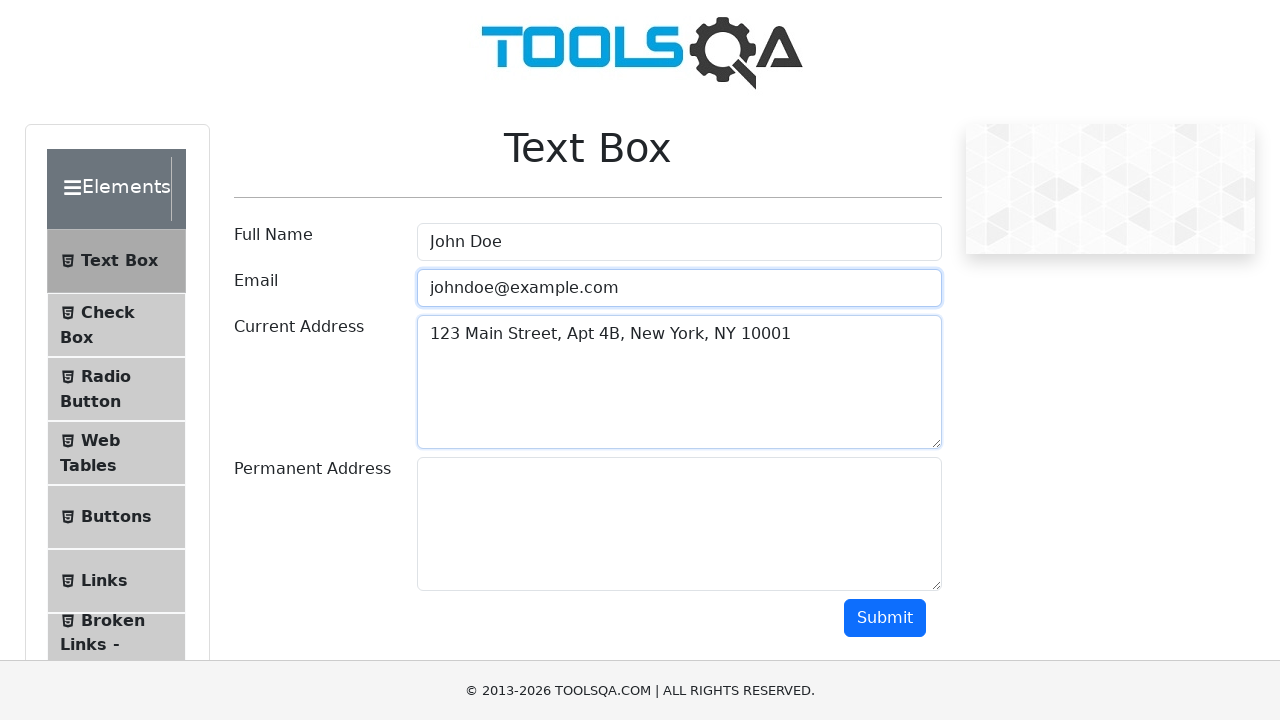

Filled permanent address field with '123 Main Street, Apt 4B, New York, NY 10001' on #permanentAddress
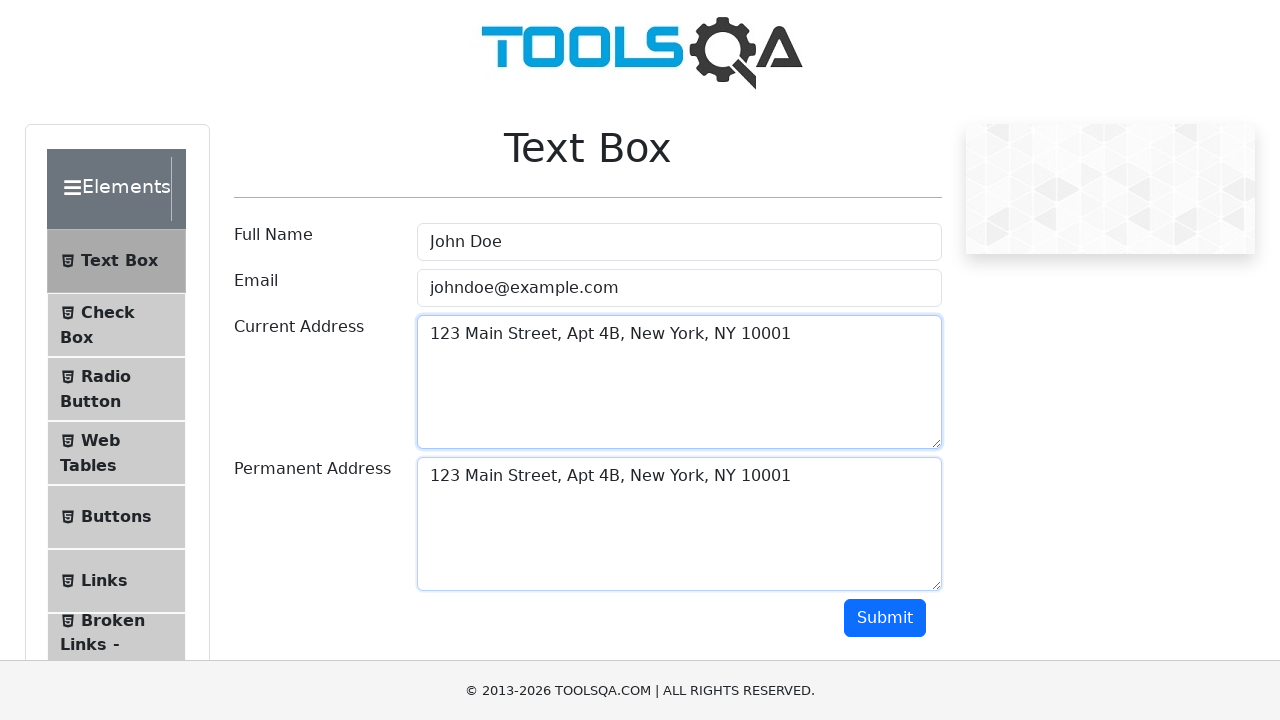

Clicked submit button to submit the form at (885, 618) on #submit
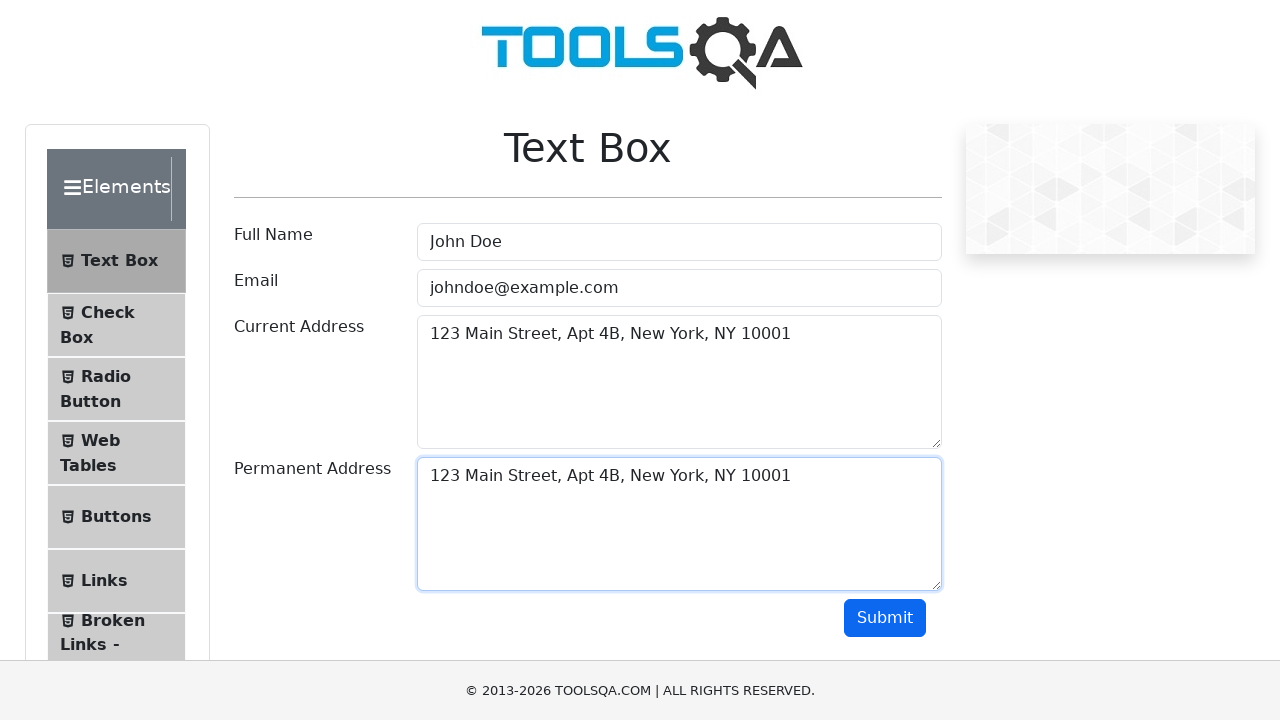

Form submission results appeared on the page
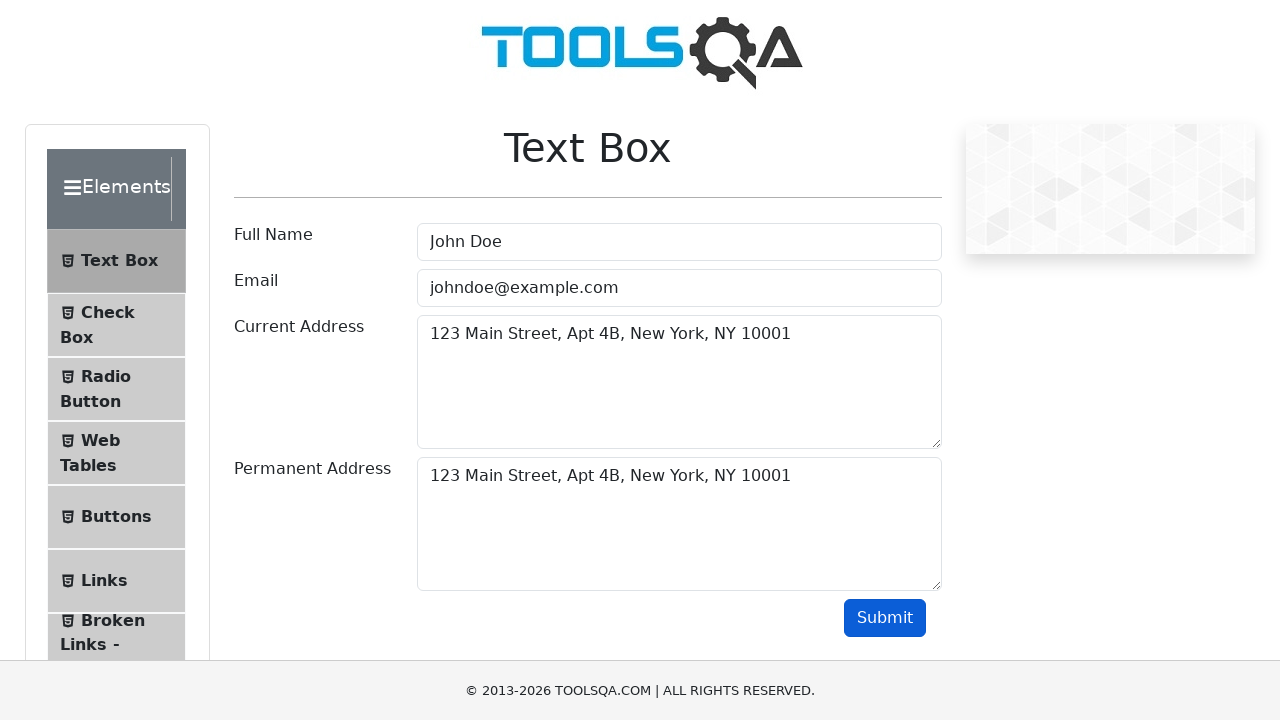

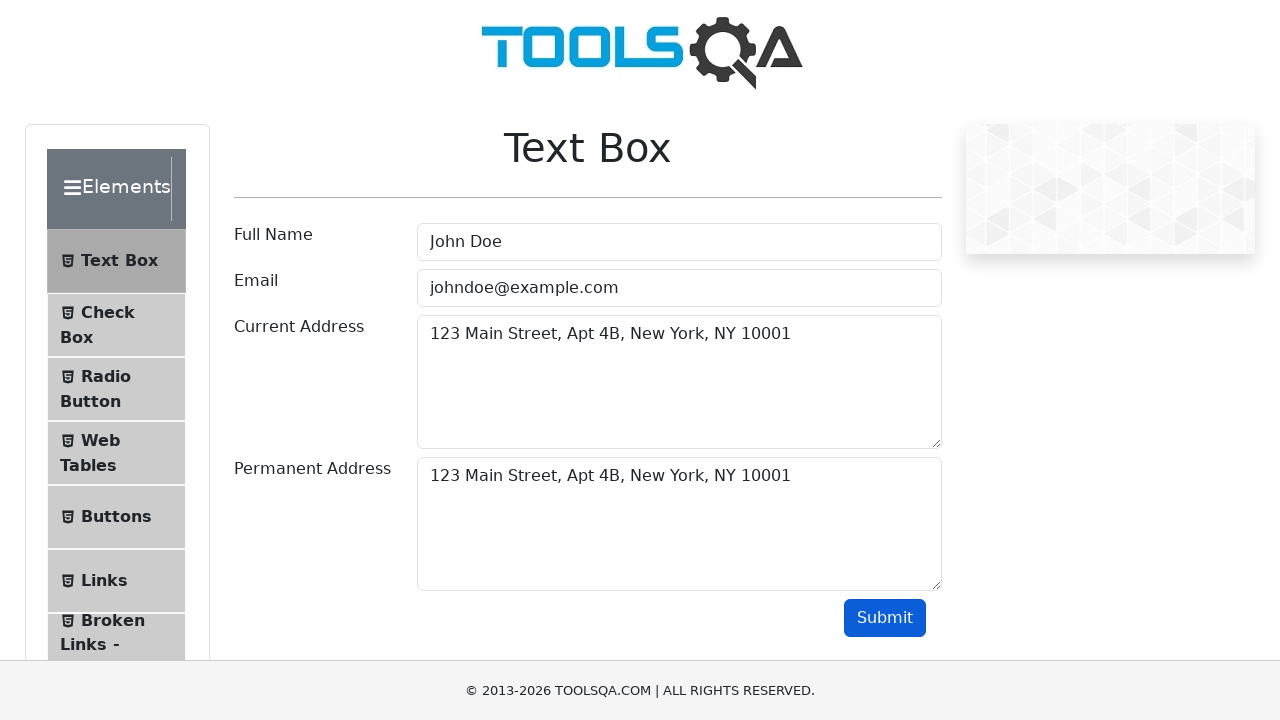